Tests random multi-select functionality by holding Ctrl key and clicking individual items

Starting URL: https://automationfc.github.io/jquery-selectable/

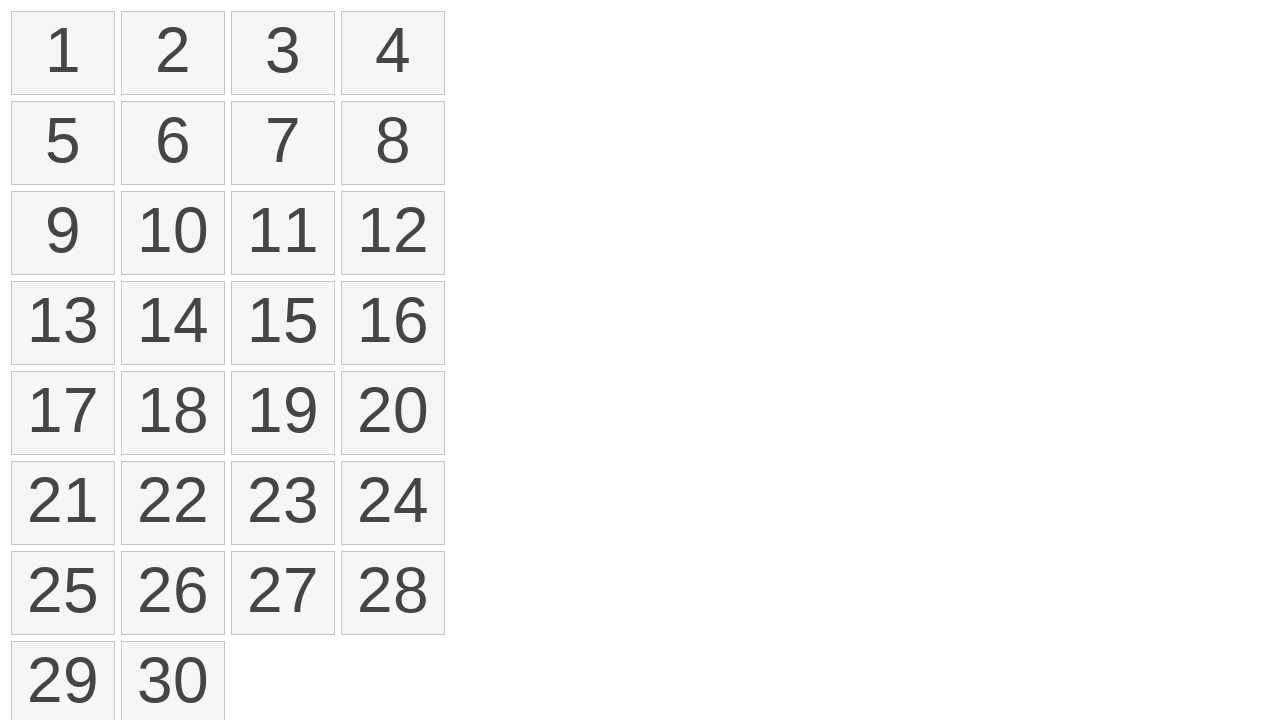

Located all selectable list items
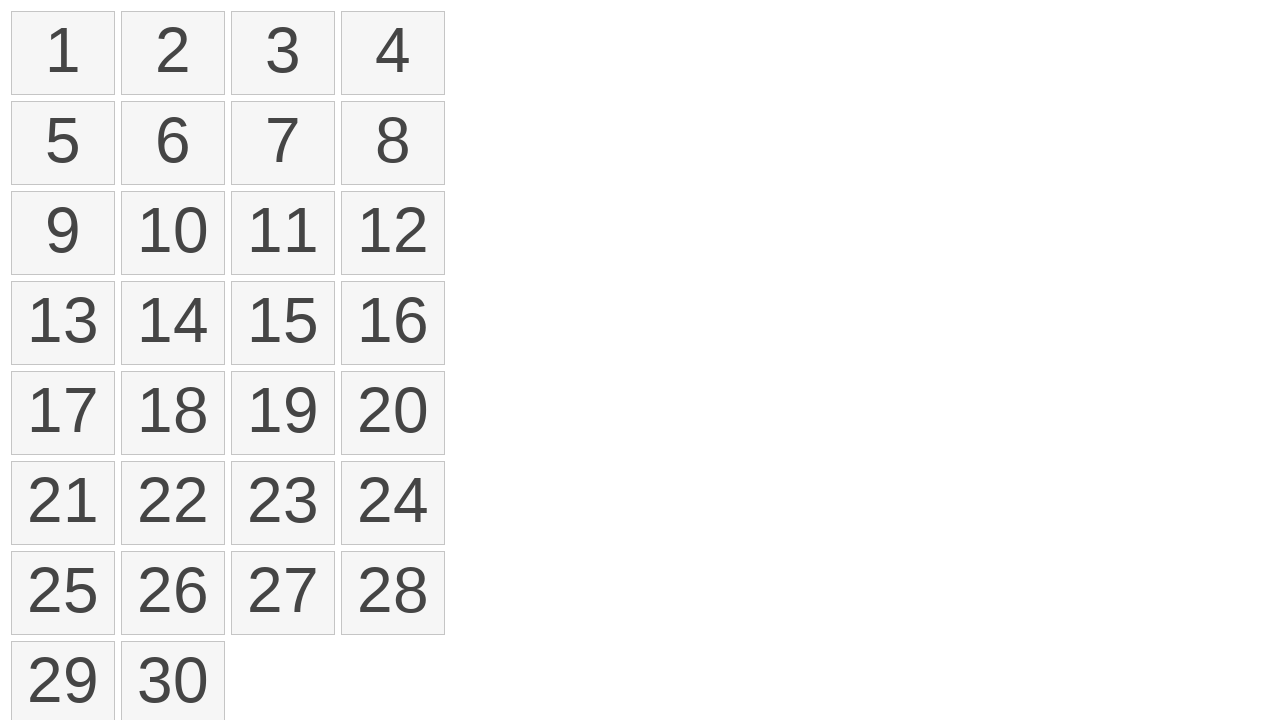

Pressed down Control key
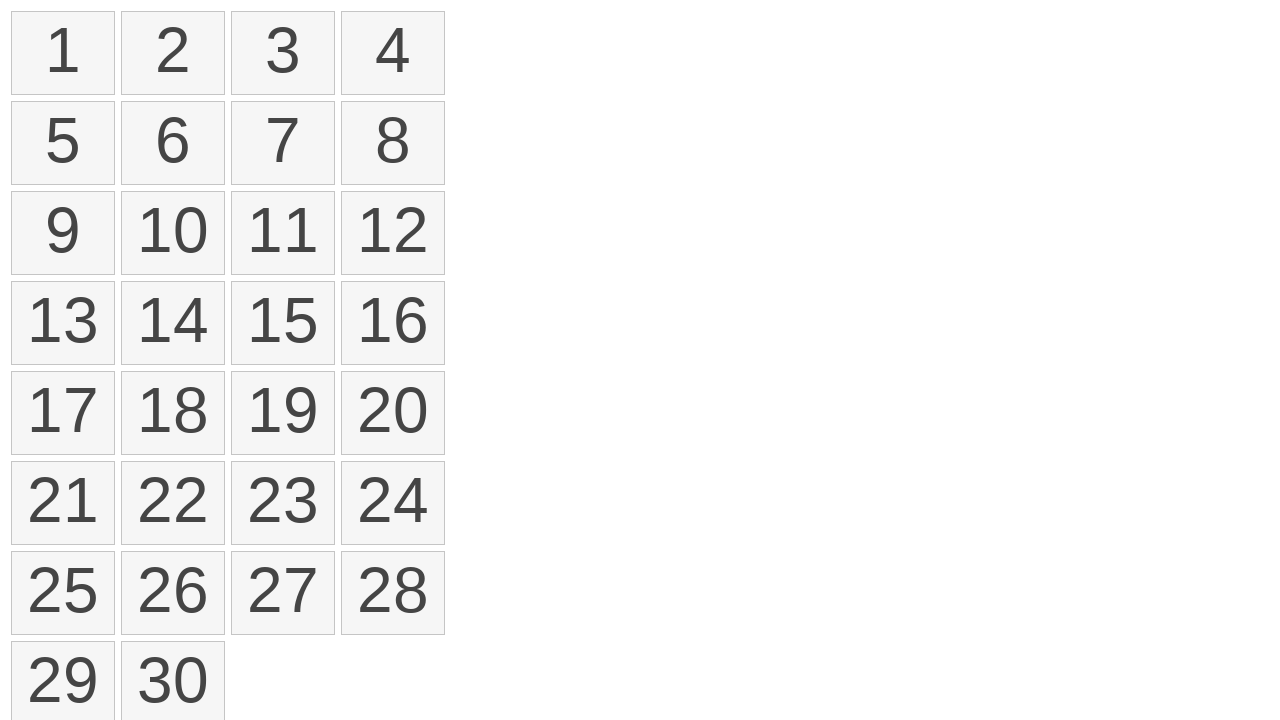

Clicked item at index 0 (item 1) while holding Control at (63, 53) on .ui-selectable>li >> nth=0
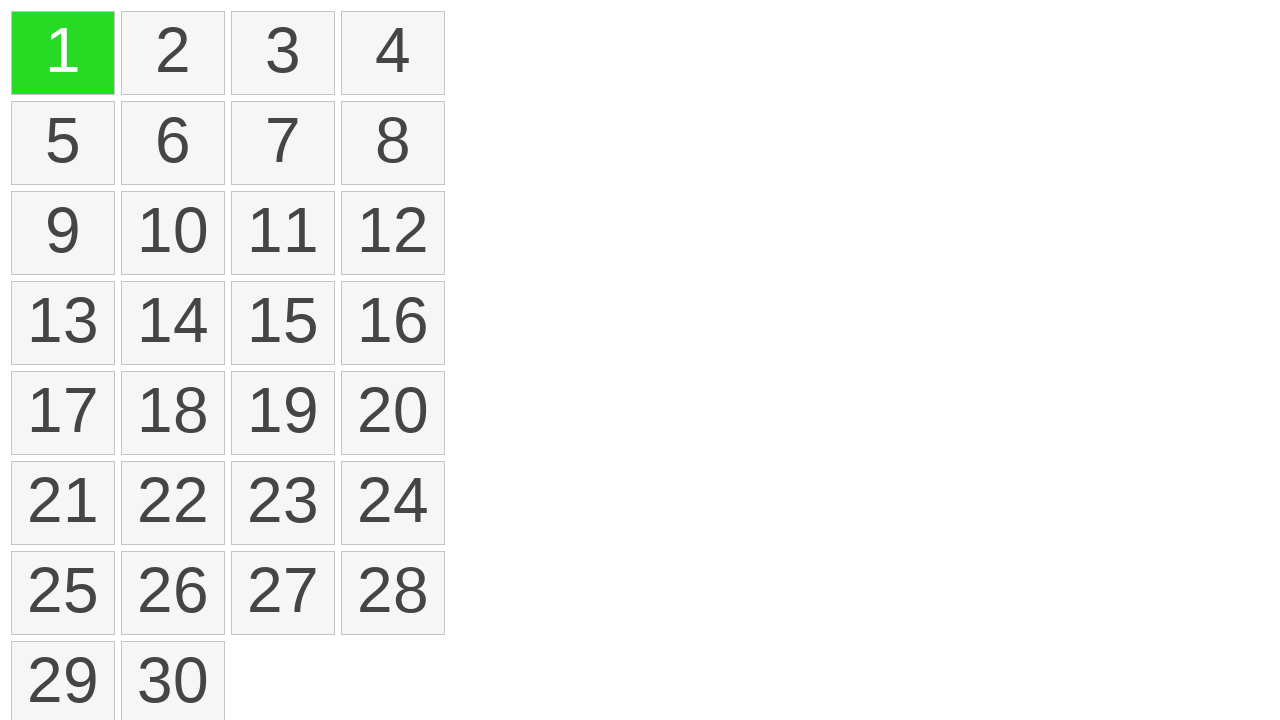

Clicked item at index 2 (item 3) while holding Control at (283, 53) on .ui-selectable>li >> nth=2
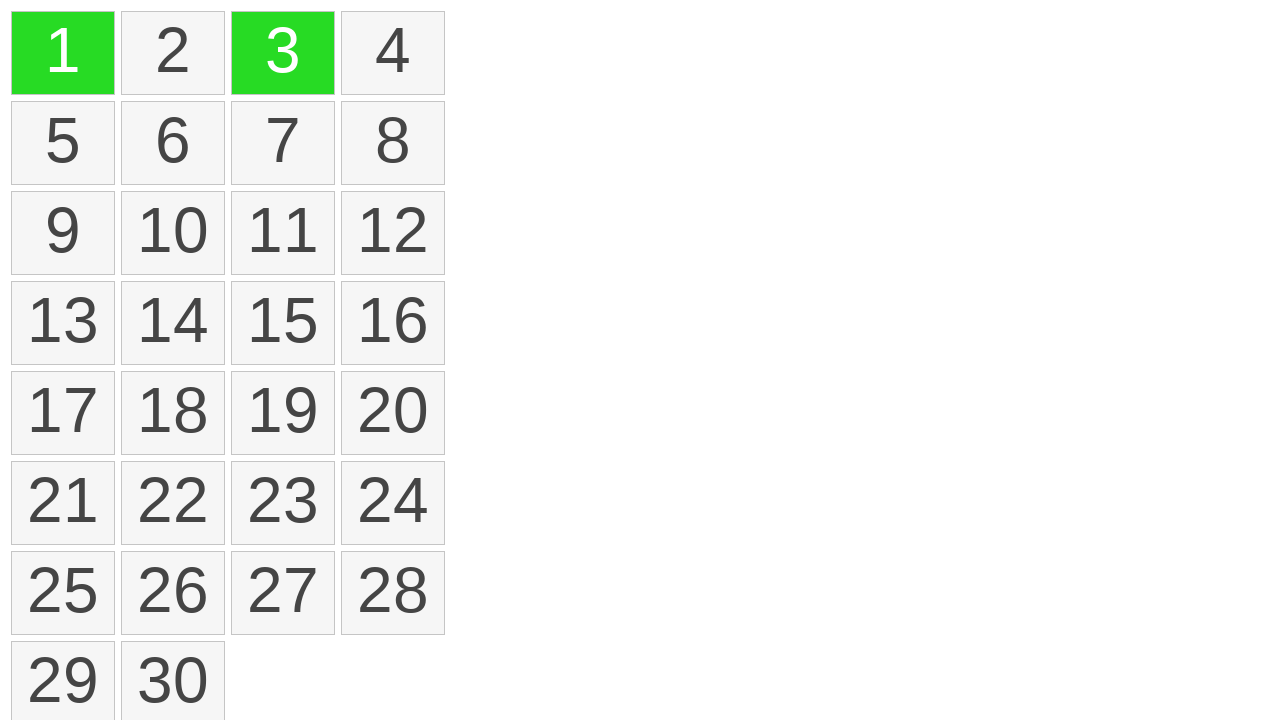

Clicked item at index 5 (item 6) while holding Control at (173, 143) on .ui-selectable>li >> nth=5
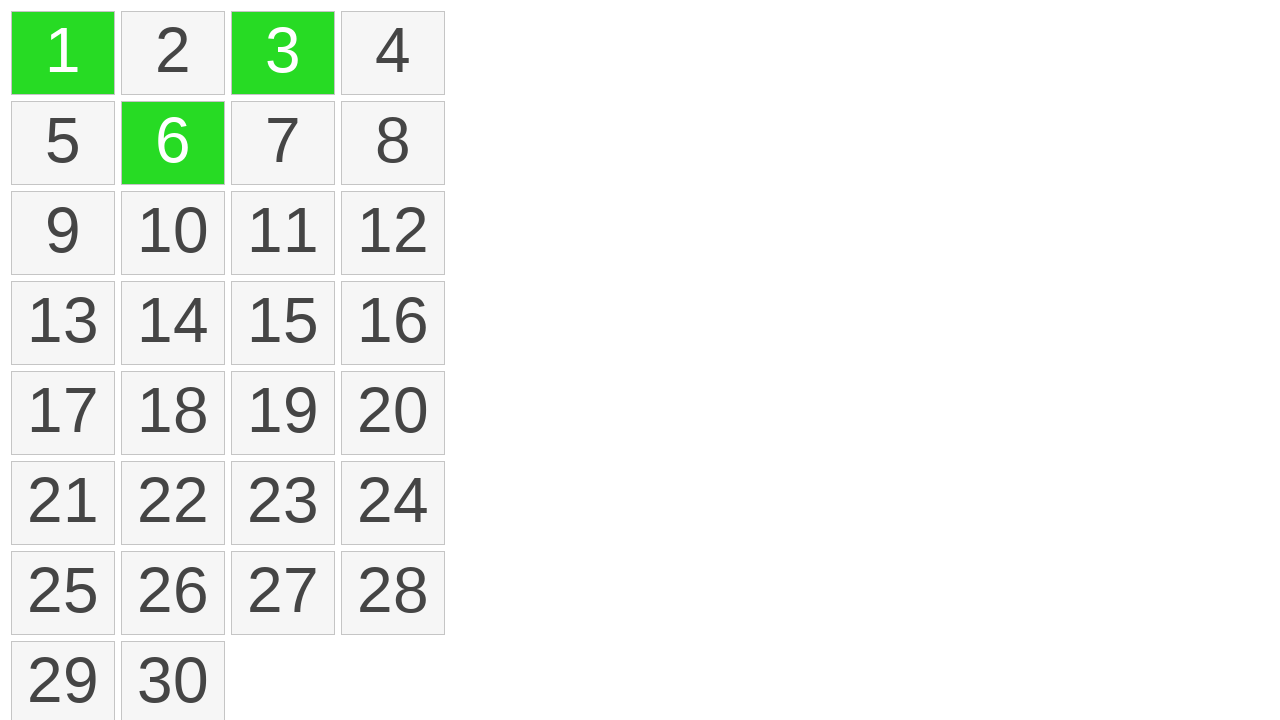

Clicked item at index 10 (item 11) while holding Control at (283, 233) on .ui-selectable>li >> nth=10
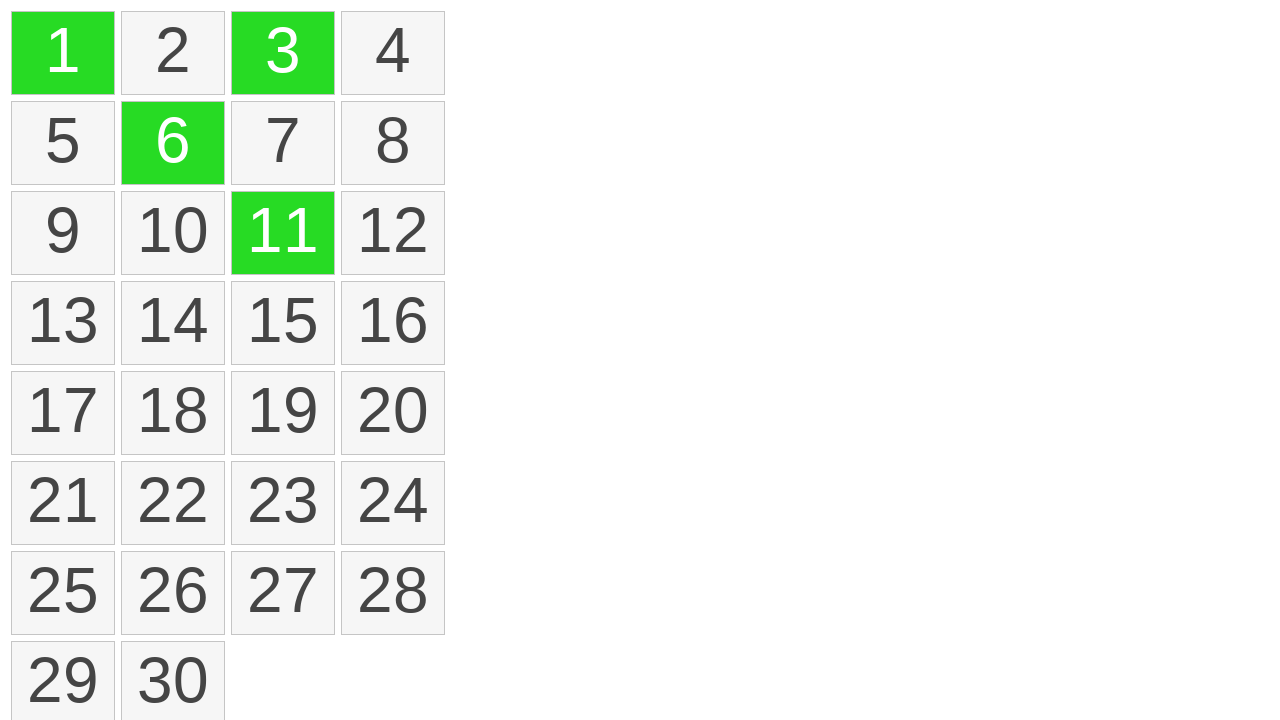

Released Control key
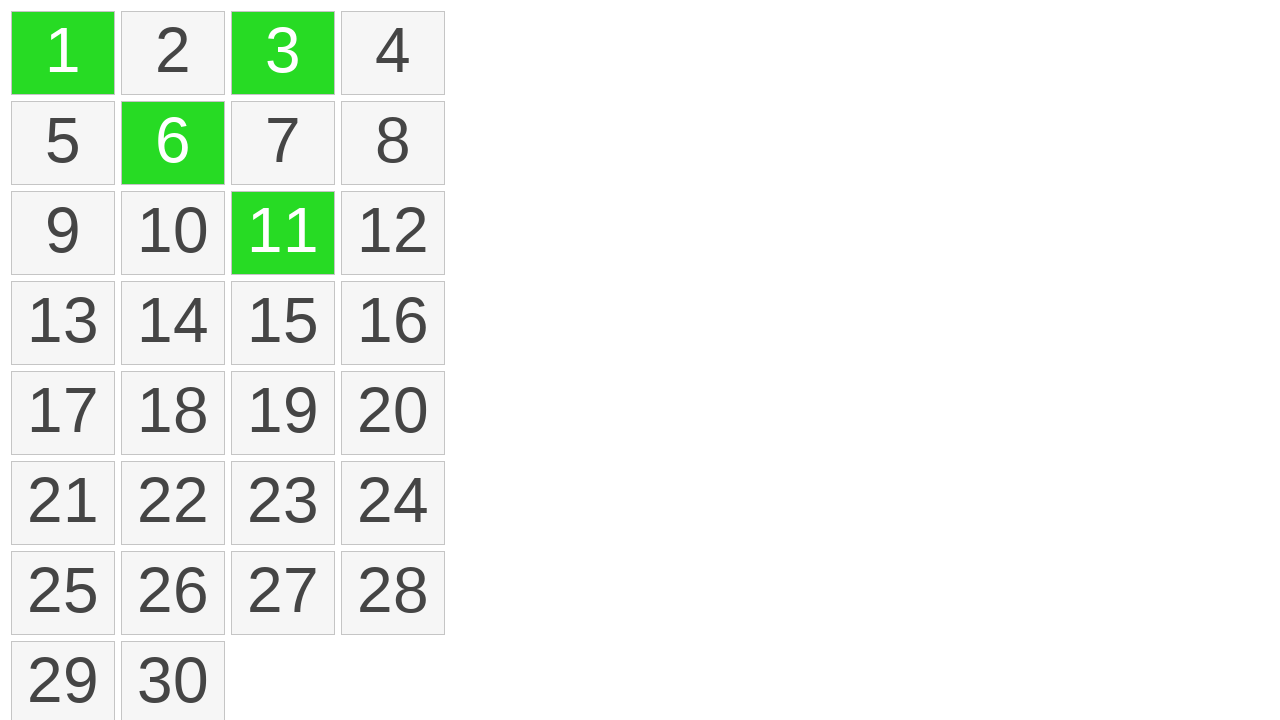

Waited 500ms for selection to complete
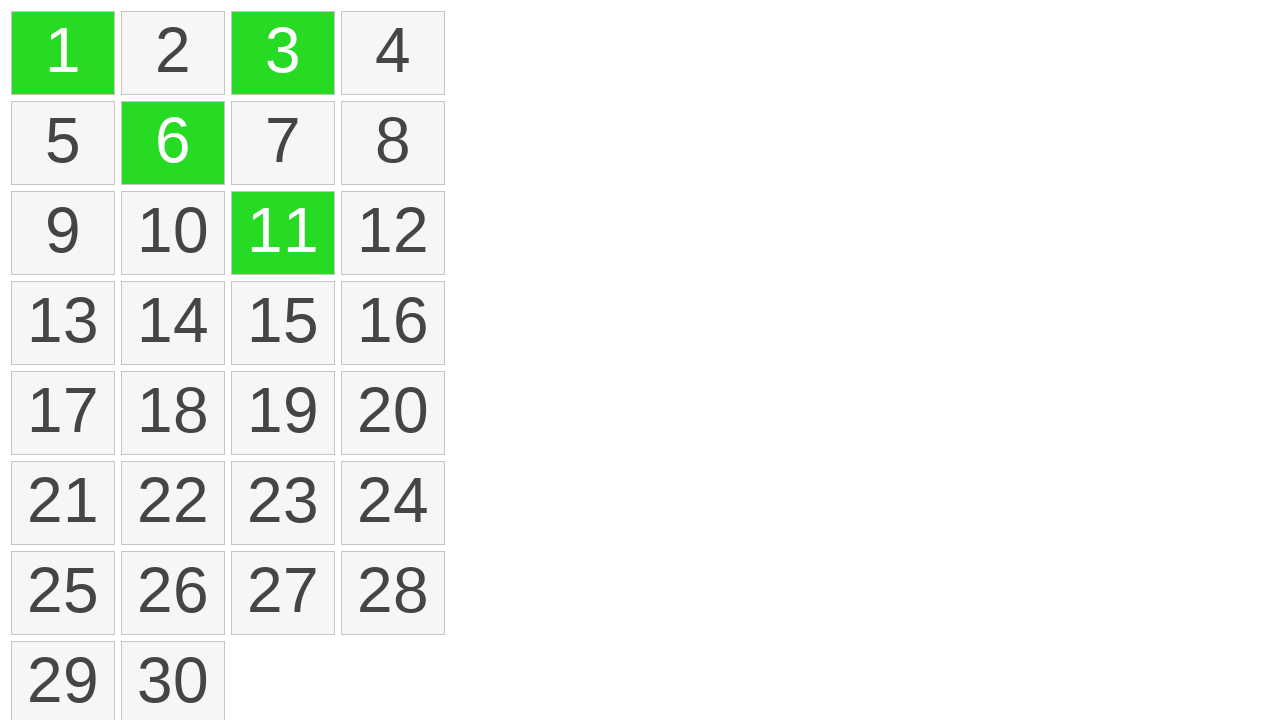

Verified that exactly 4 items are selected
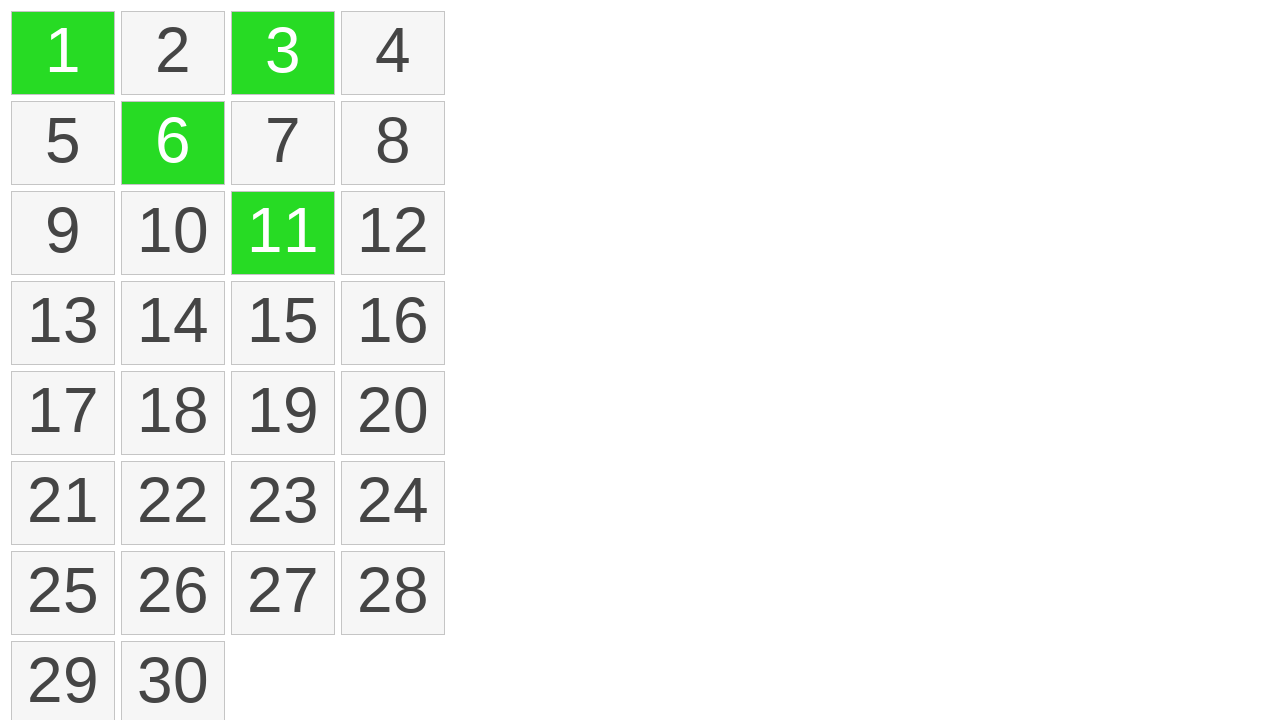

Verified item 1 is selected
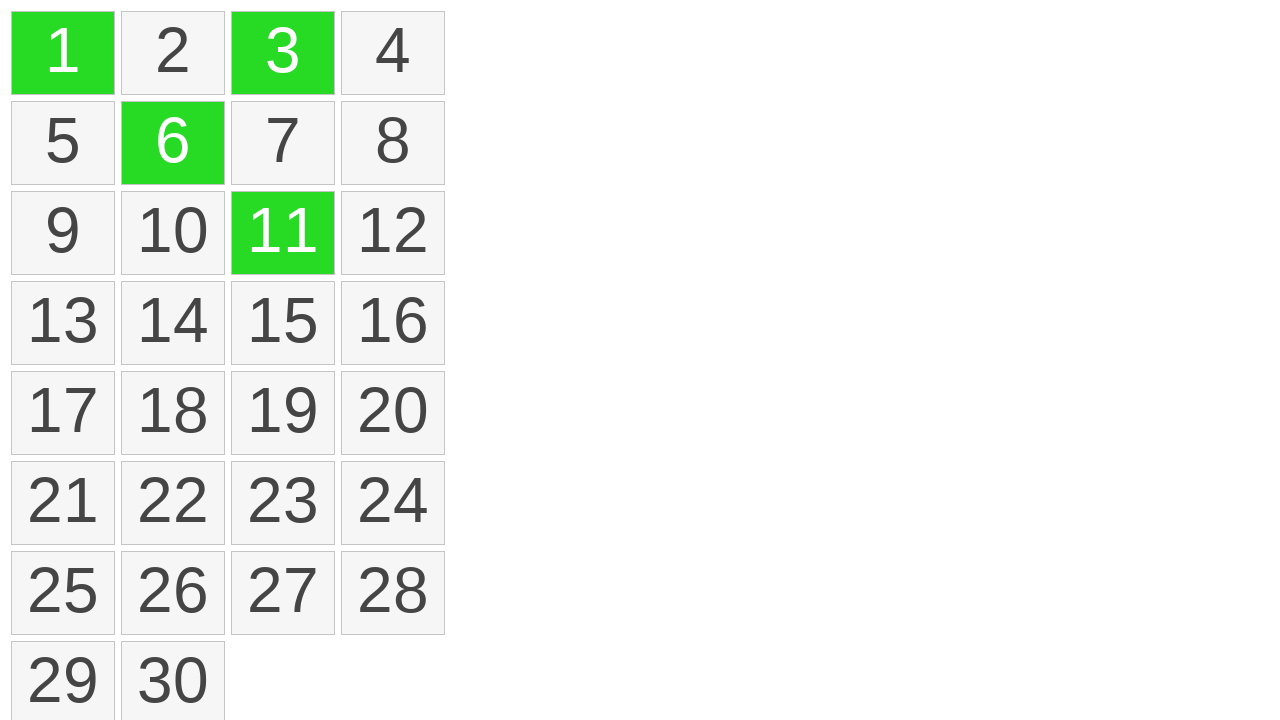

Verified item 3 is selected
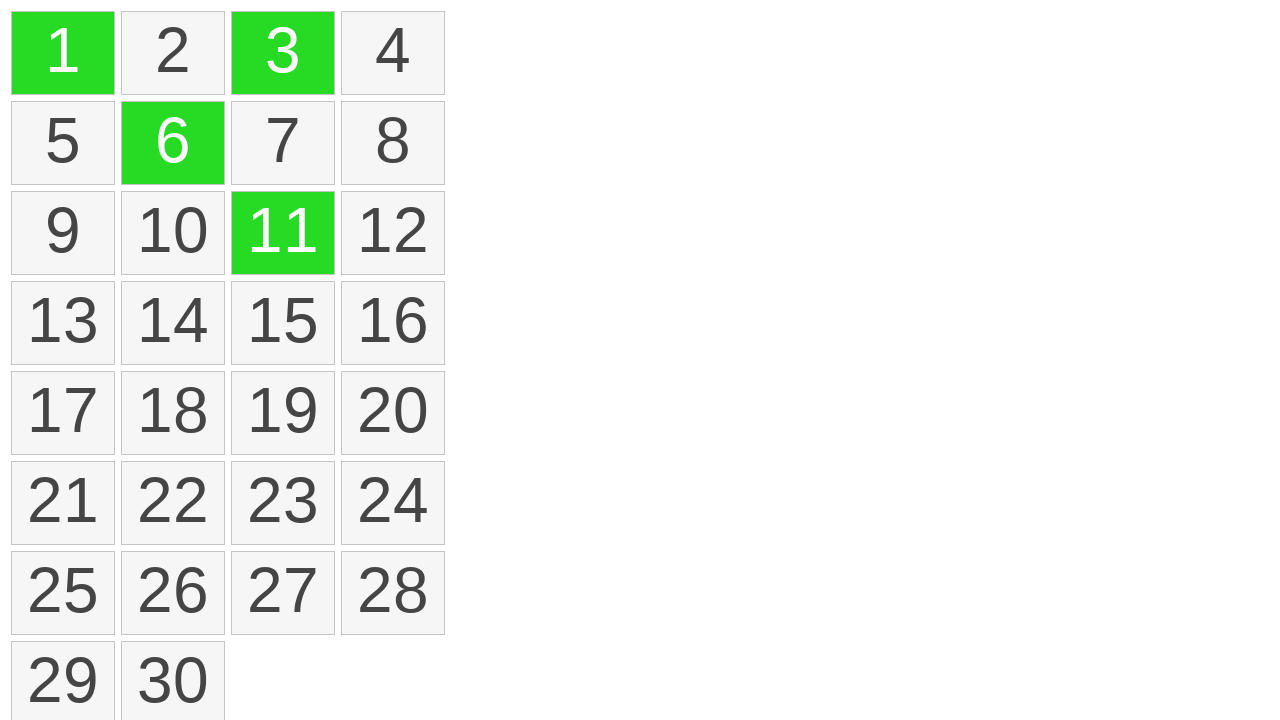

Verified item 6 is selected
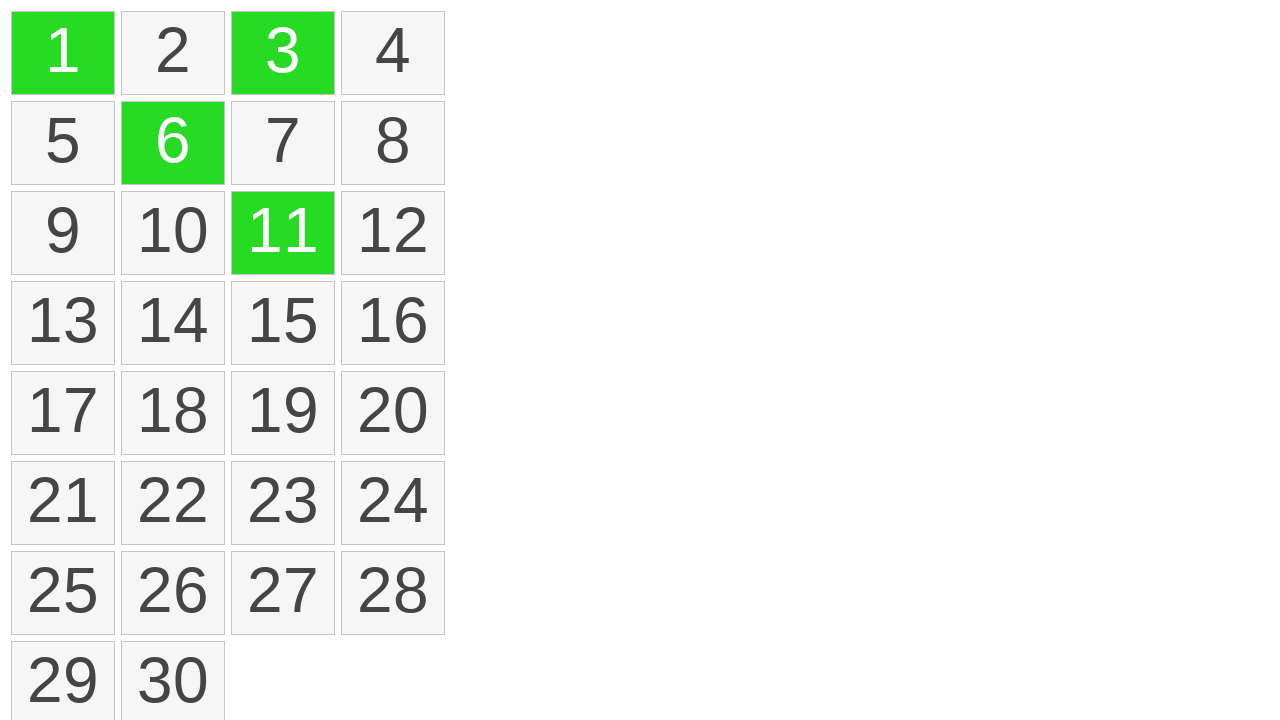

Verified item 11 is selected
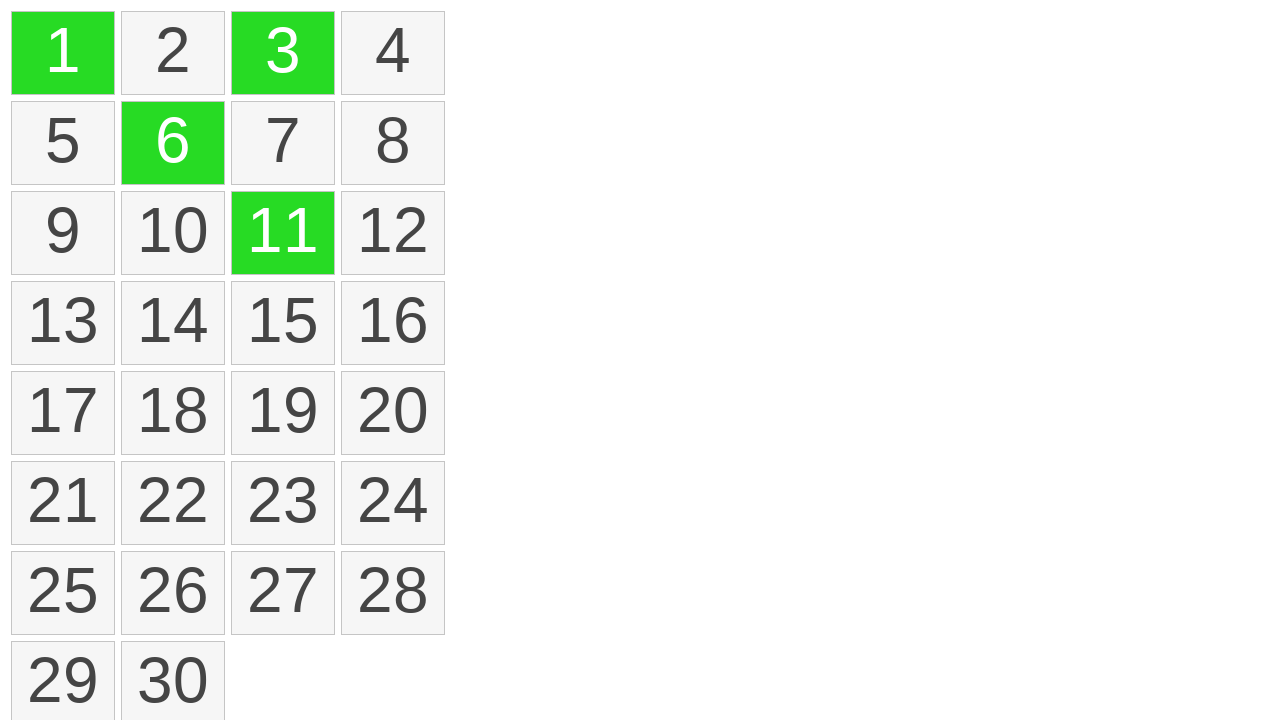

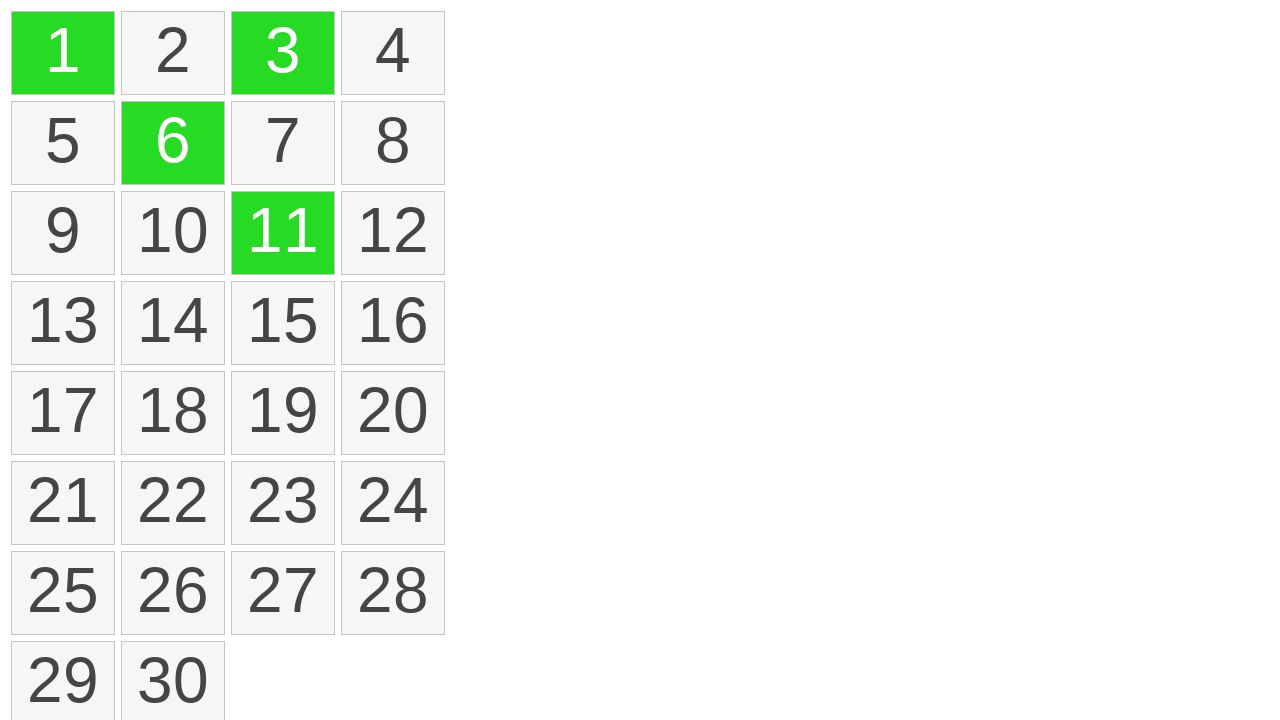